Tests radio button selection functionality by clicking on a Linux radio button and then selecting another radio button from a group

Starting URL: https://cursoautomacao.netlify.app

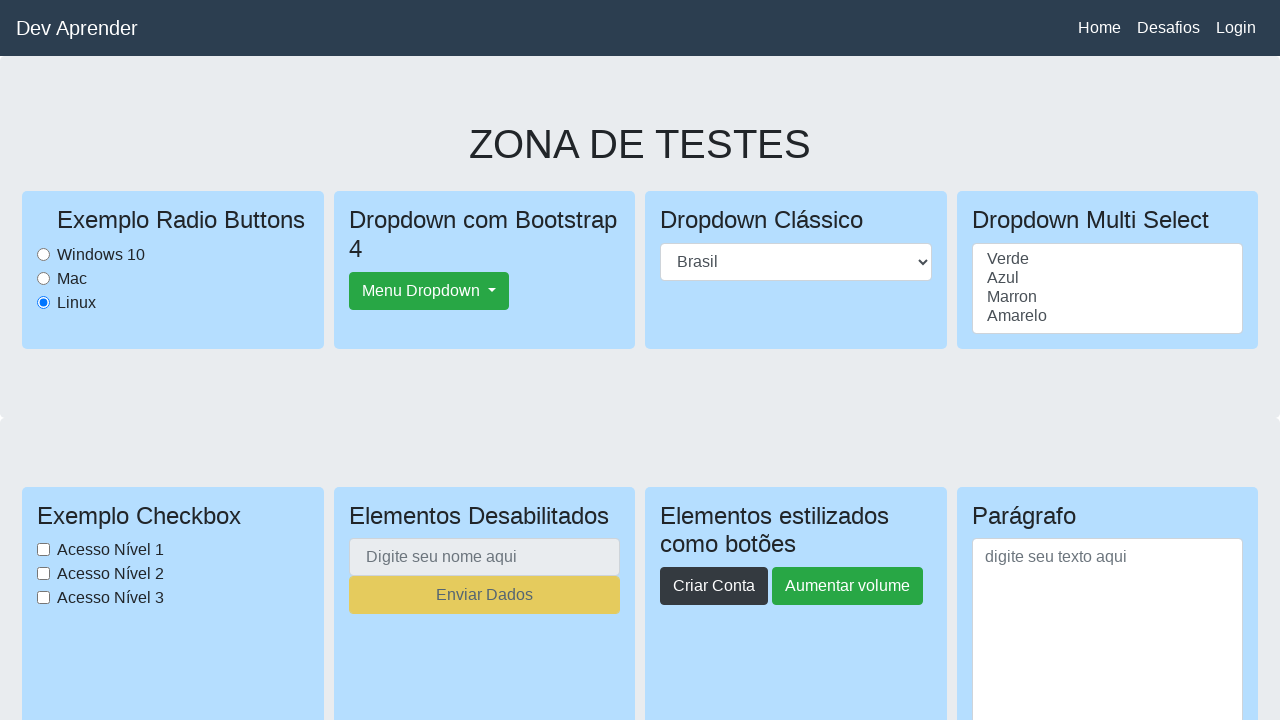

Clicked the Linux radio button at (44, 302) on #LinuxRadioButton
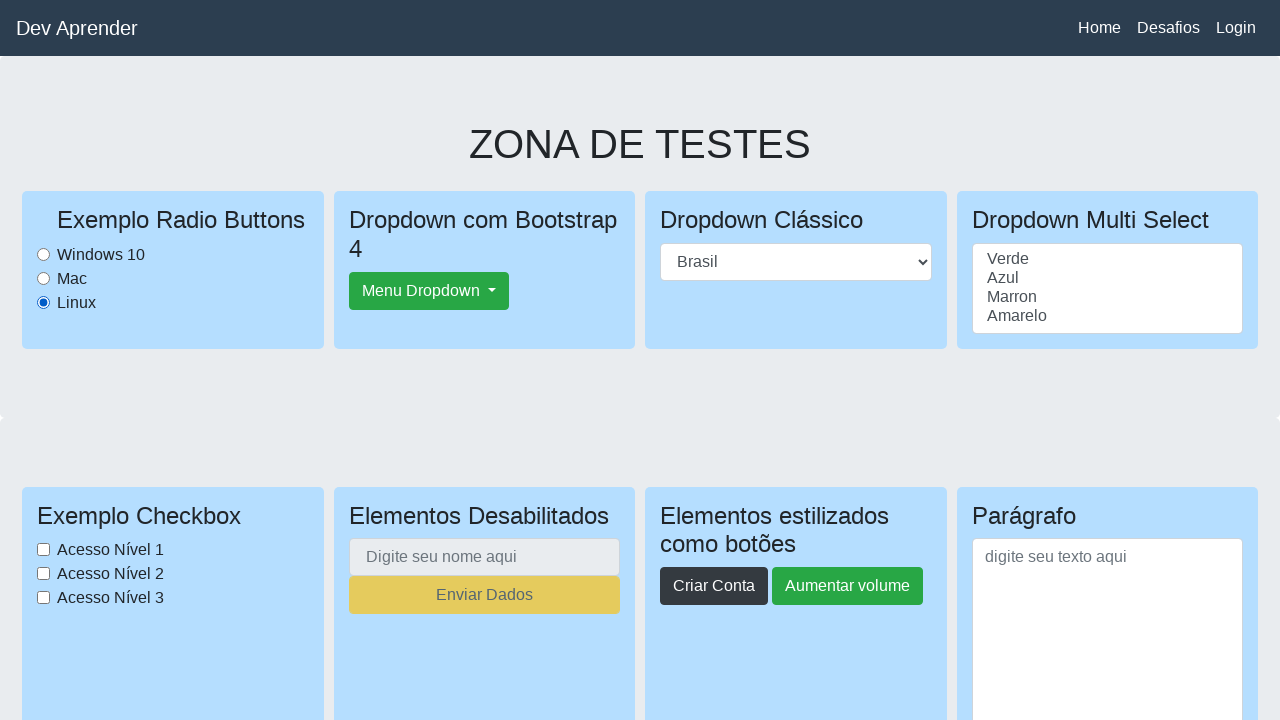

Waited for page to stabilize
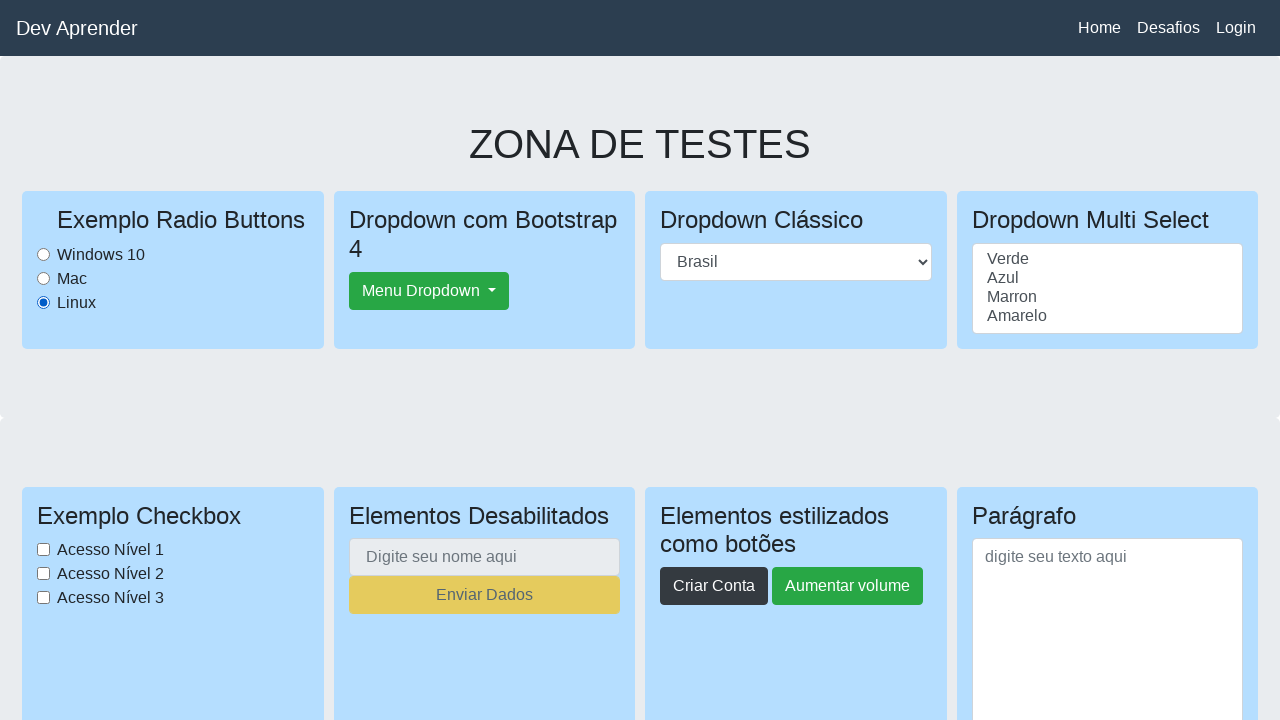

Located all radio buttons on the page
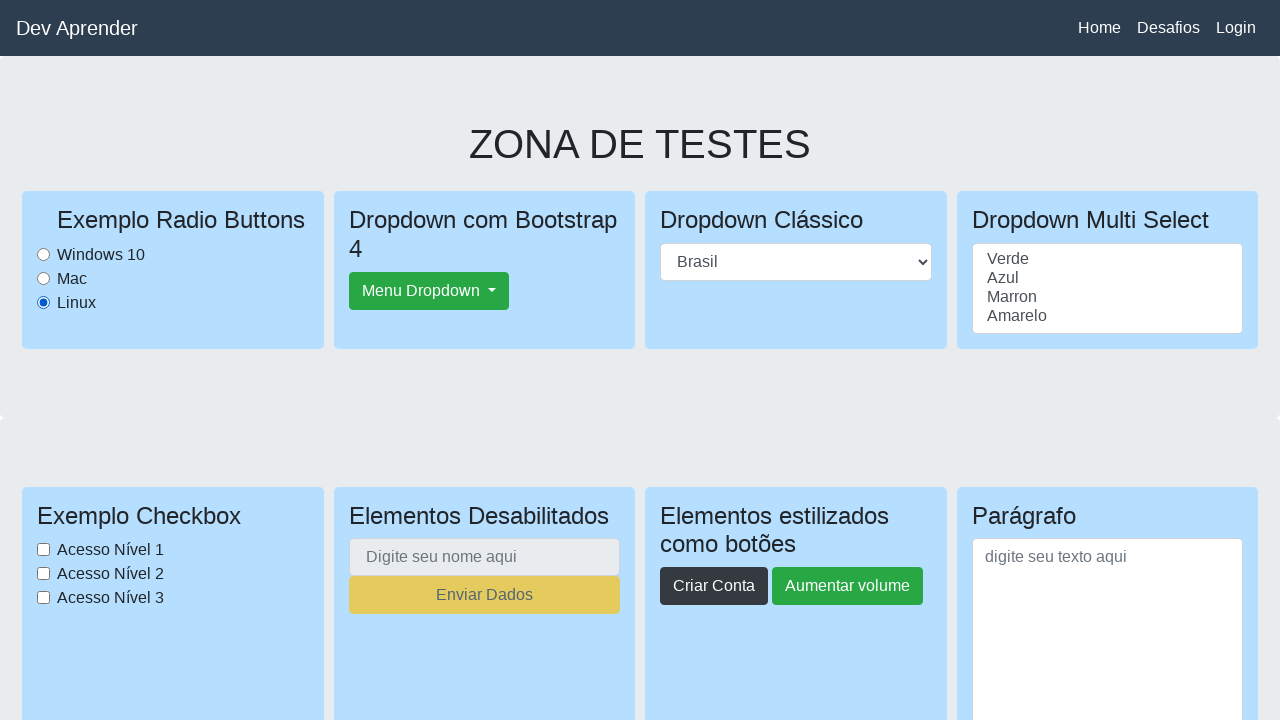

Clicked the second radio button in the group at (44, 278) on input[type='radio'] >> nth=1
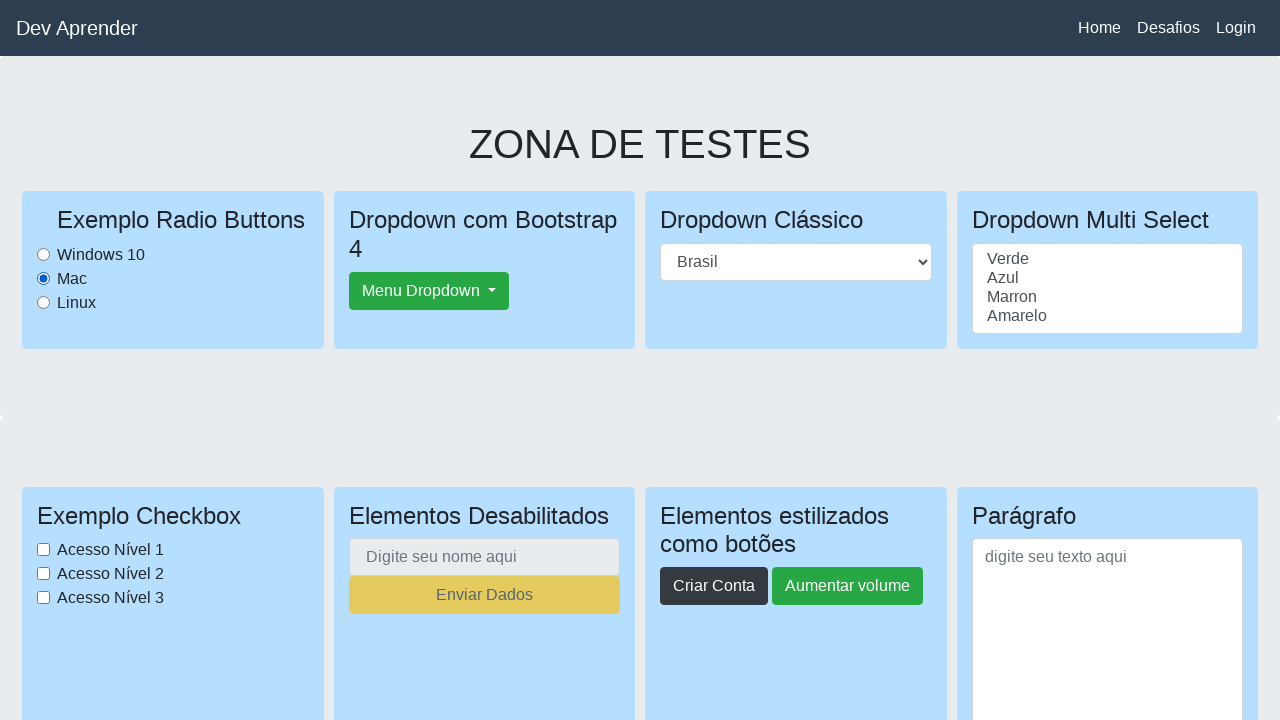

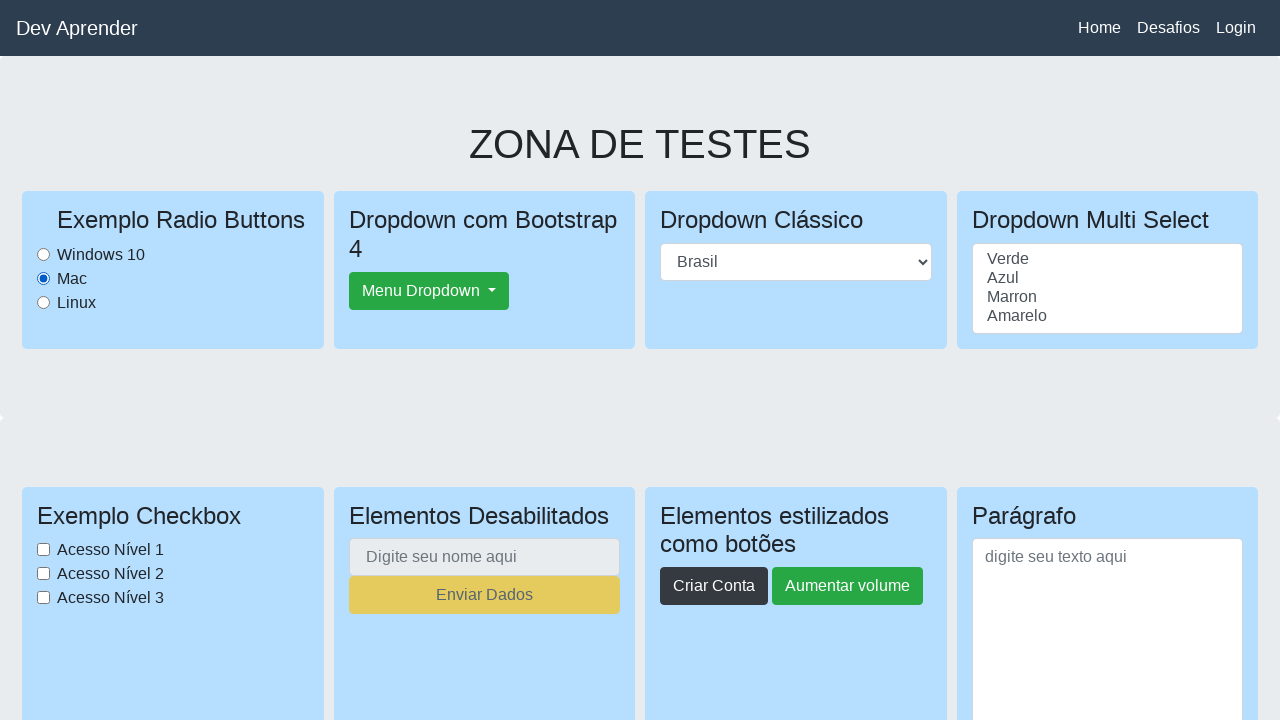